Tests the Industries dropdown menu by hovering over it and verifying that dropdown items become visible

Starting URL: https://daviktapes.com/

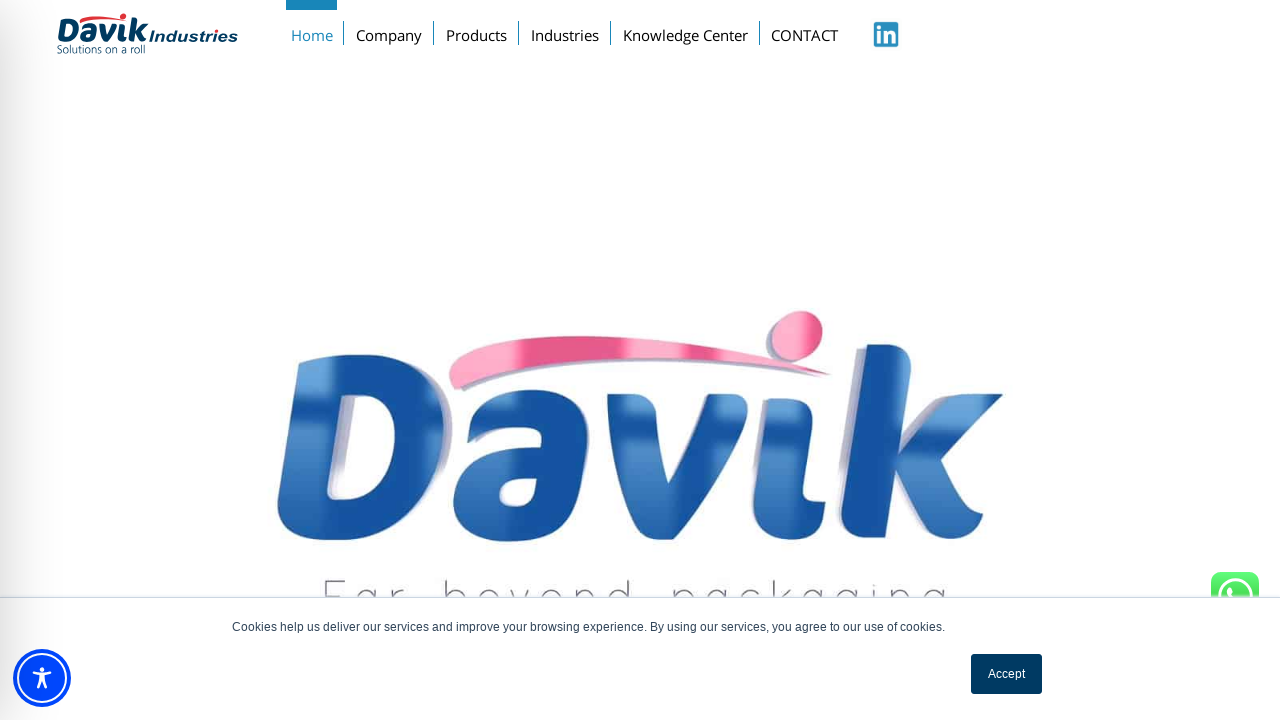

Navigated to https://daviktapes.com/
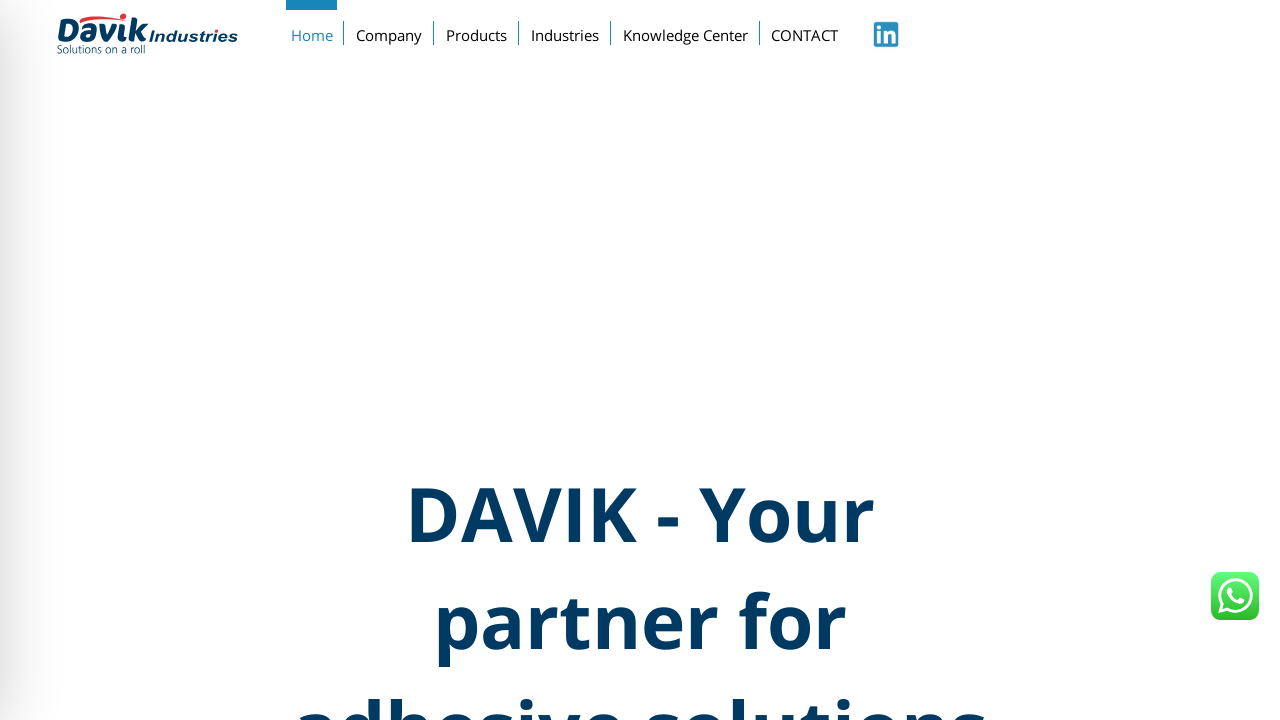

Hovered over Industries menu item at (565, 31) on xpath=//a[text()='Industries']
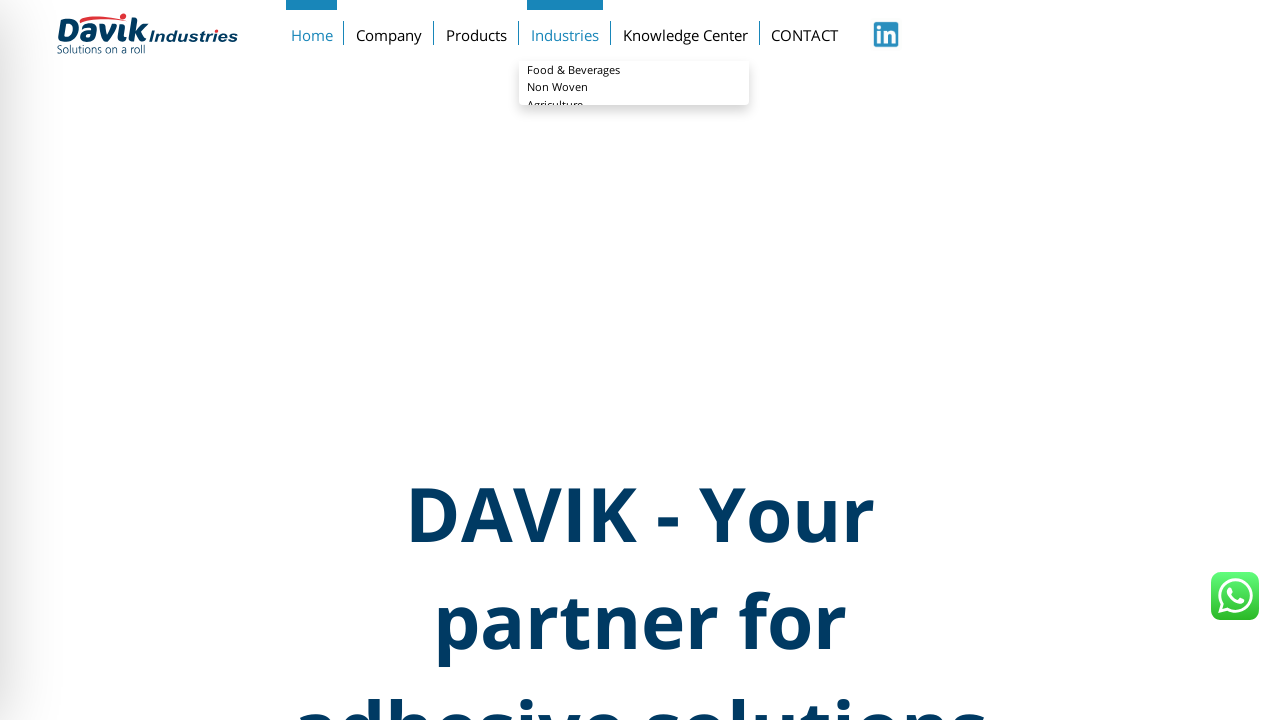

Agriculture dropdown item became visible
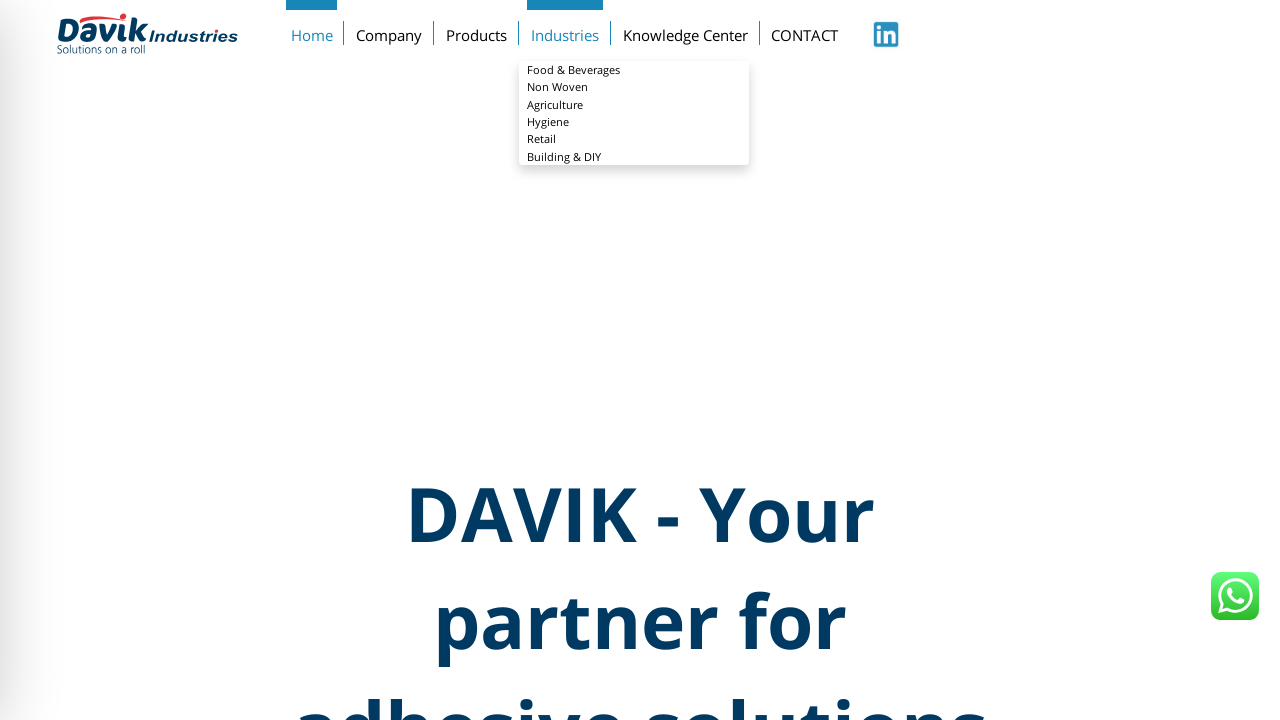

Retail dropdown item became visible
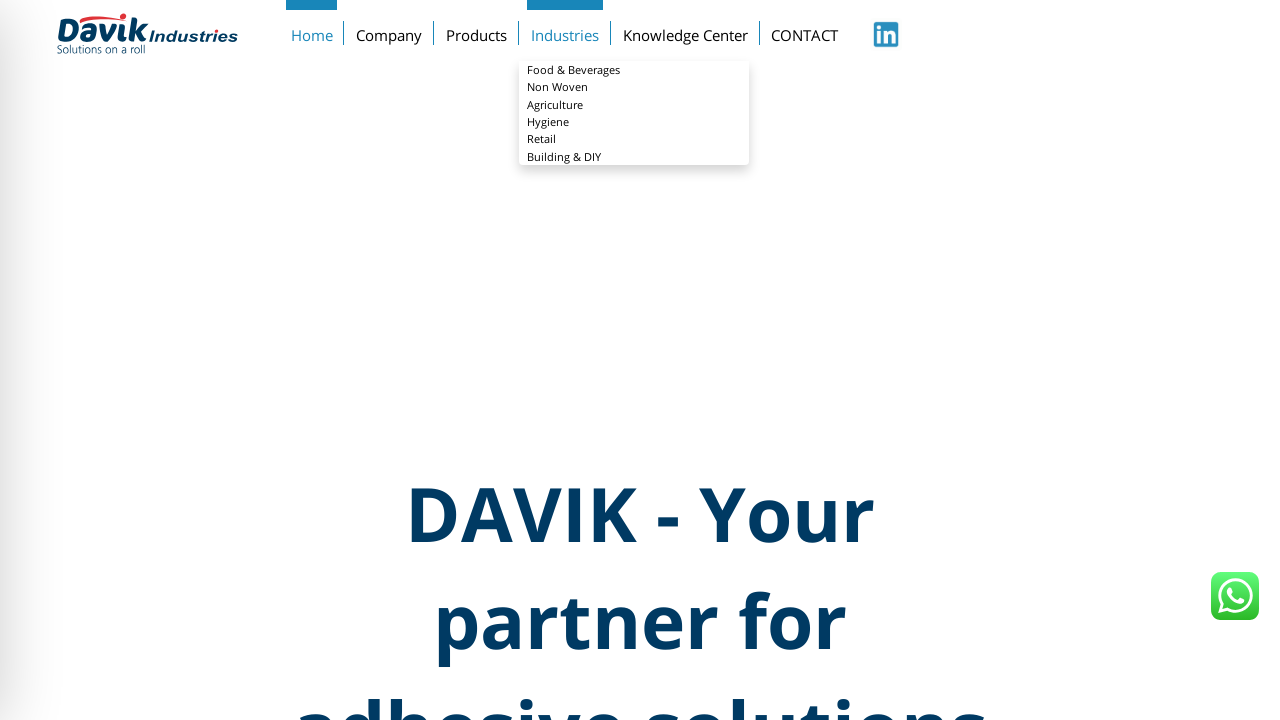

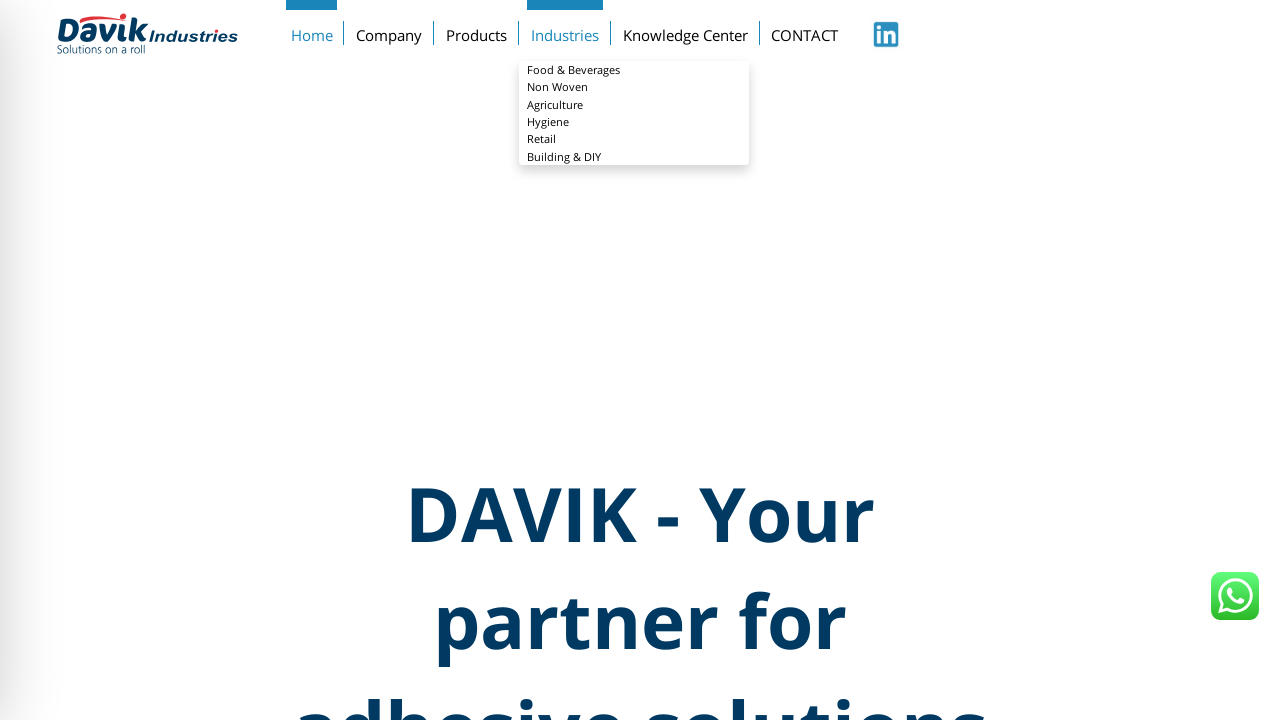